Tests a sample todo application by checking three checkbox items, then adding a new todo item by entering text and clicking the add button.

Starting URL: https://lambdatest.github.io/sample-todo-app/

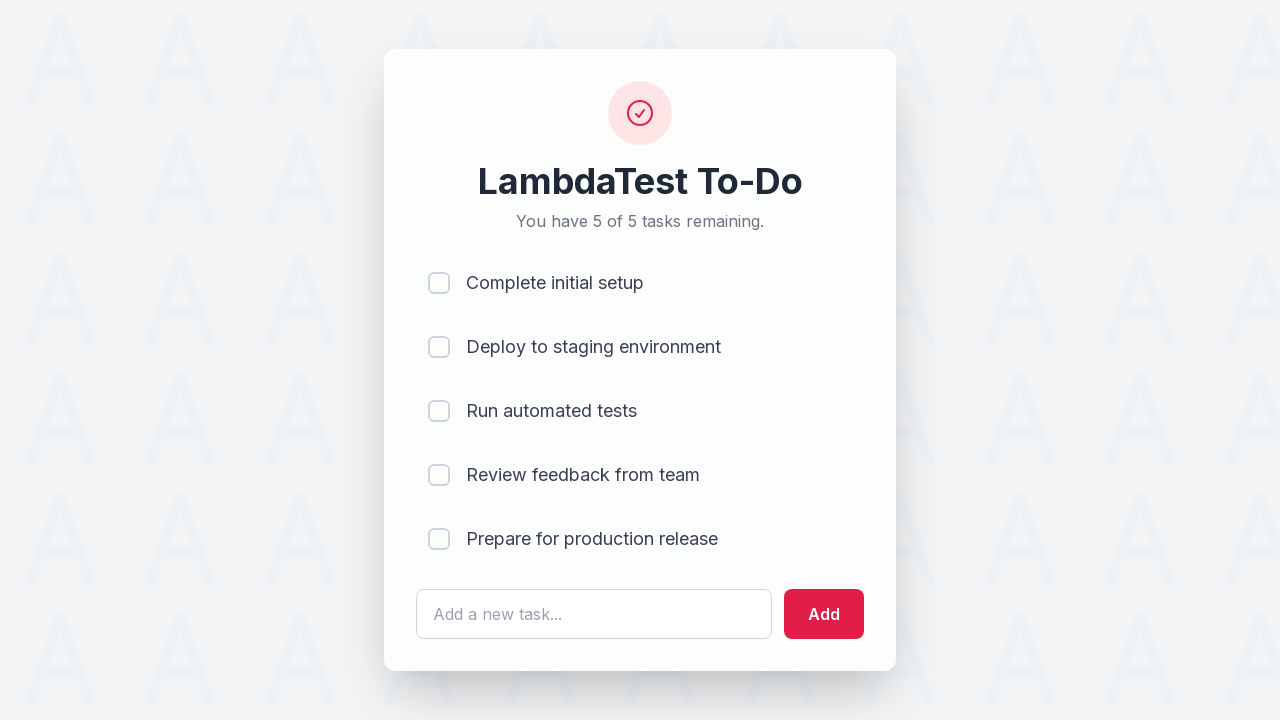

Checked first checkbox item (li1) at (439, 283) on input[name='li1']
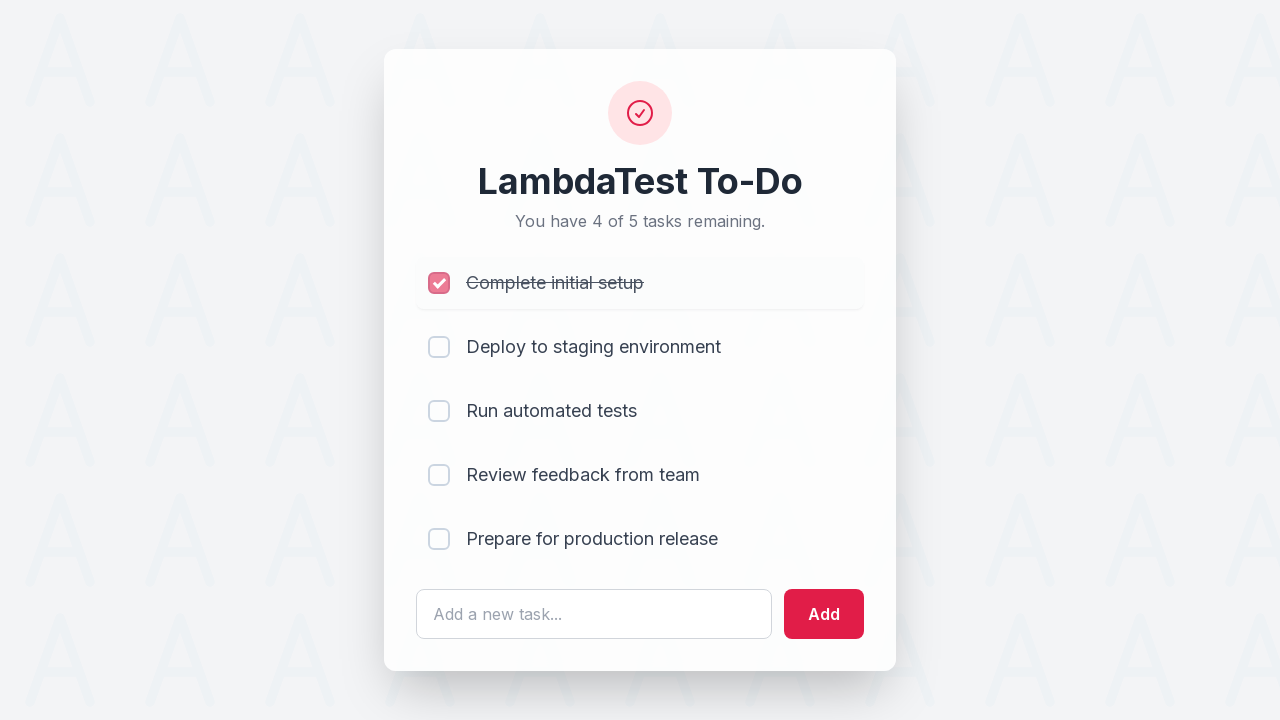

Checked second checkbox item (li2) at (439, 347) on input[name='li2']
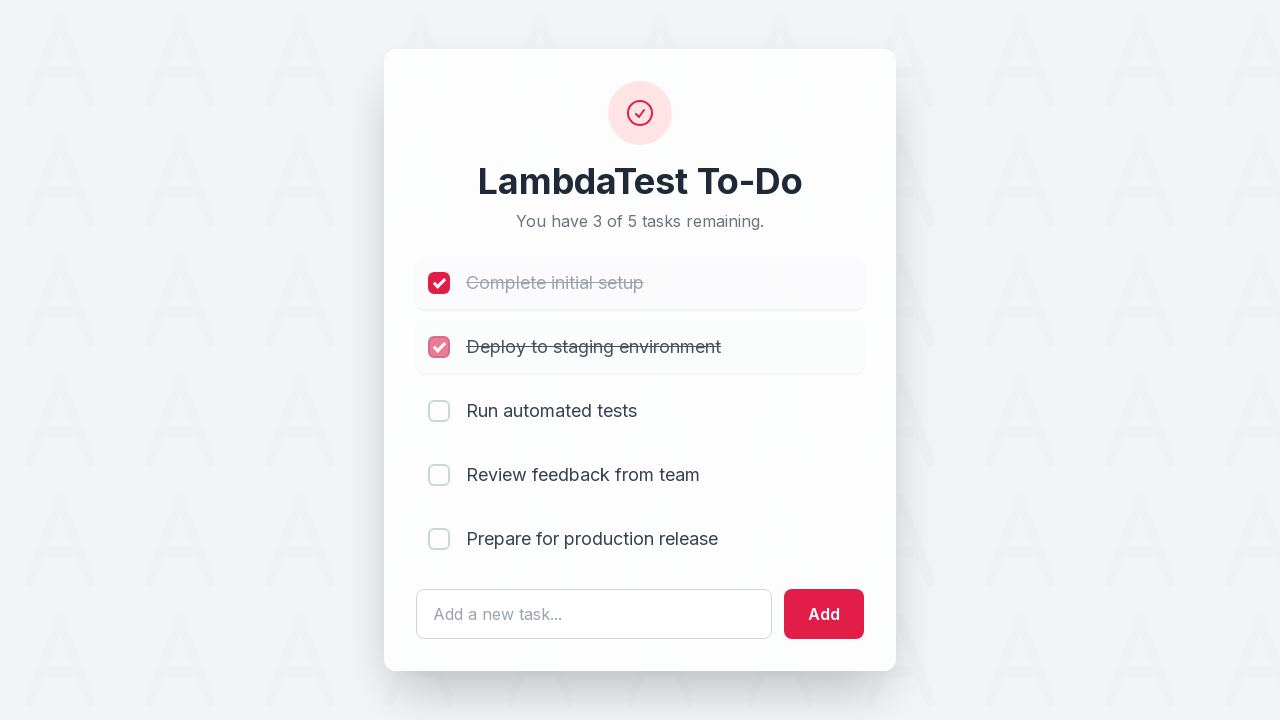

Checked third checkbox item (li3) at (439, 411) on input[name='li3']
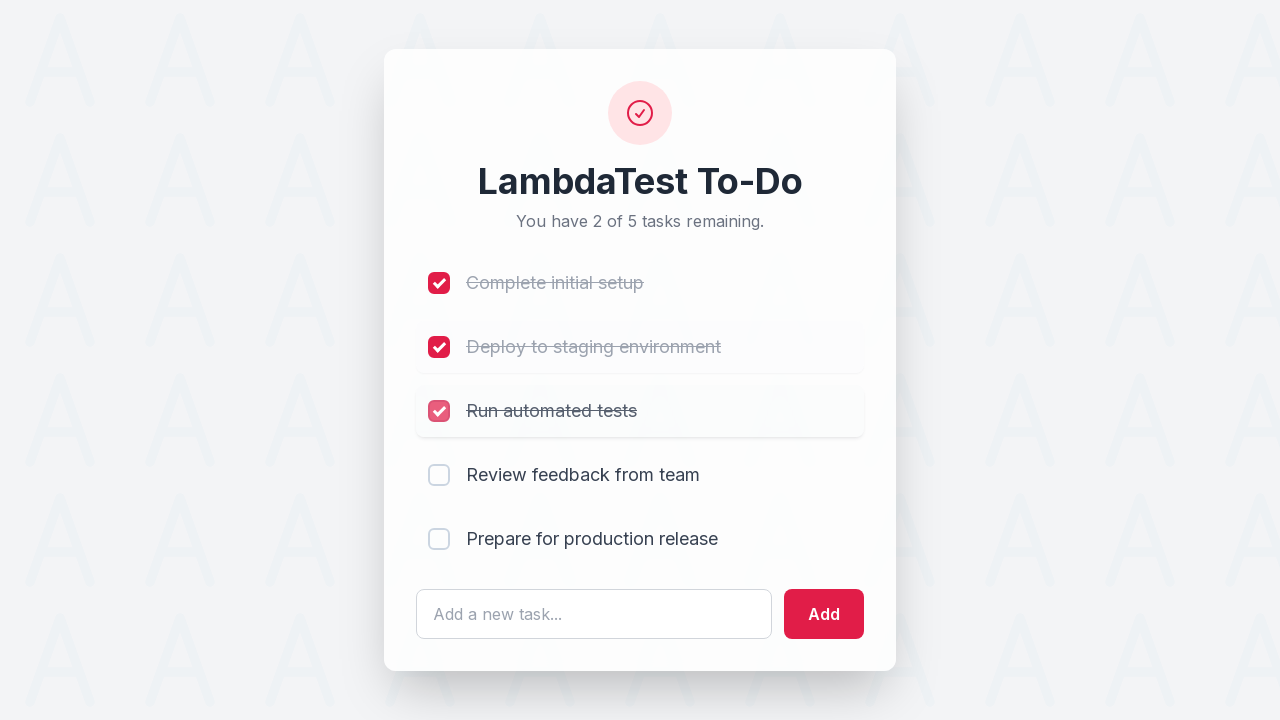

Entered 'List Item 6' in the todo text field on #sampletodotext
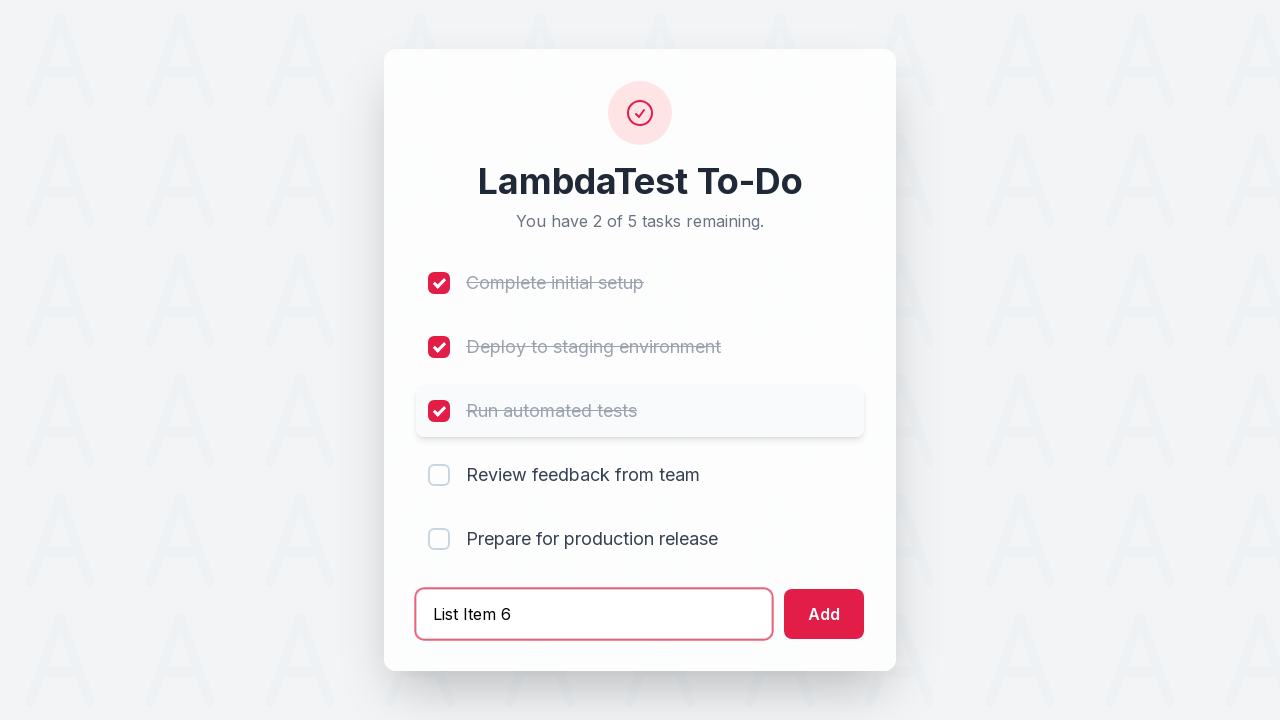

Clicked add button to create new todo item at (824, 614) on #addbutton
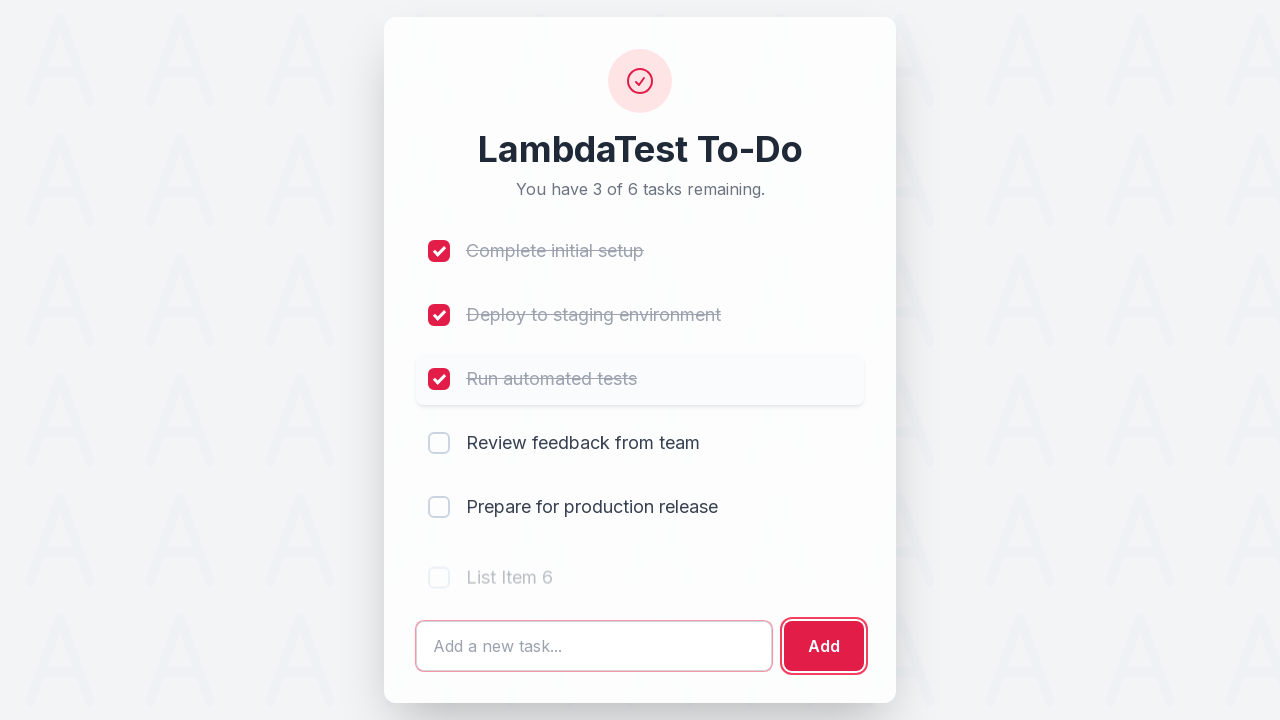

Waited 500ms for new item to be added
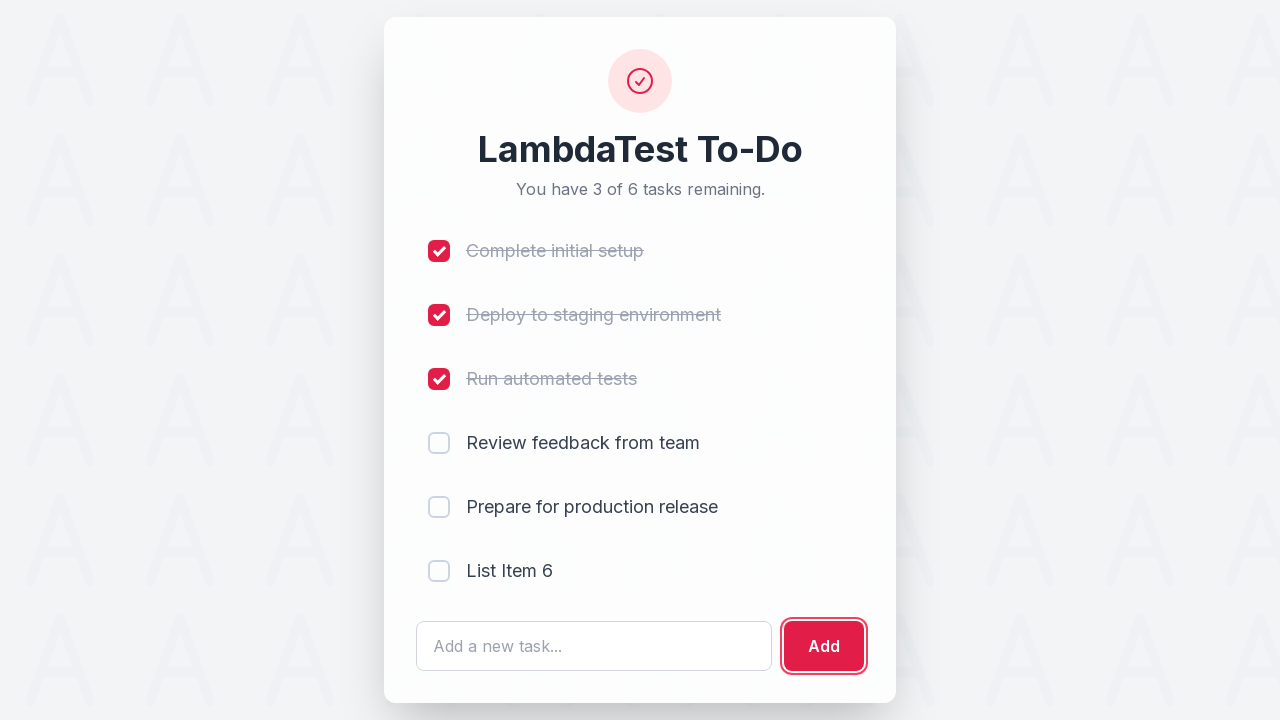

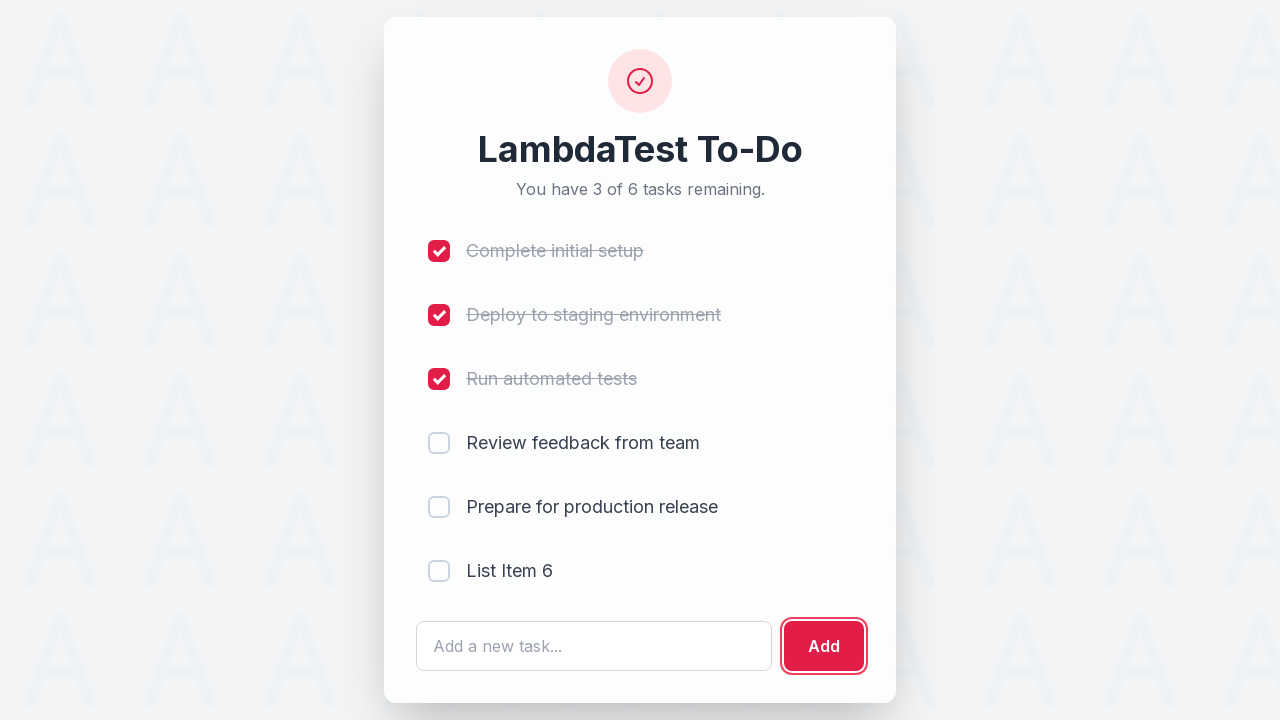